Tests that the toggle all checkbox state updates when individual items are completed or cleared

Starting URL: https://demo.playwright.dev/todomvc

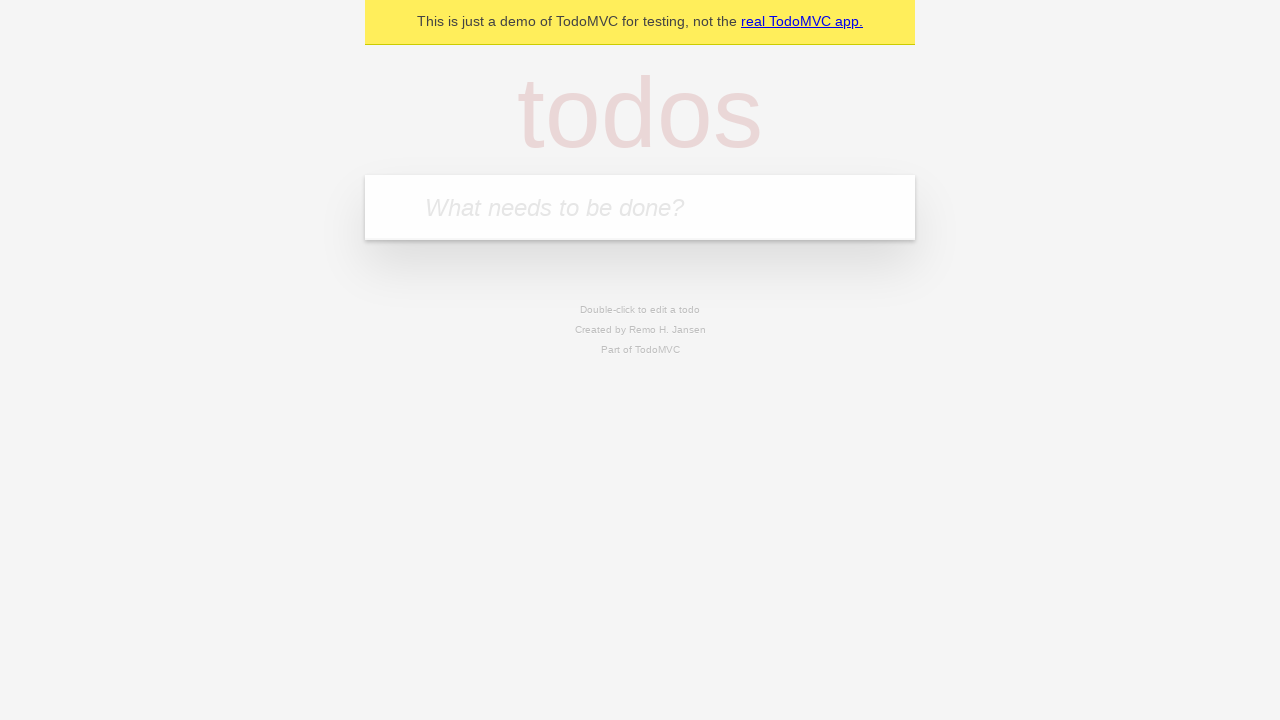

Filled first todo input with 'buy some cheese' on internal:attr=[placeholder="What needs to be done?"i]
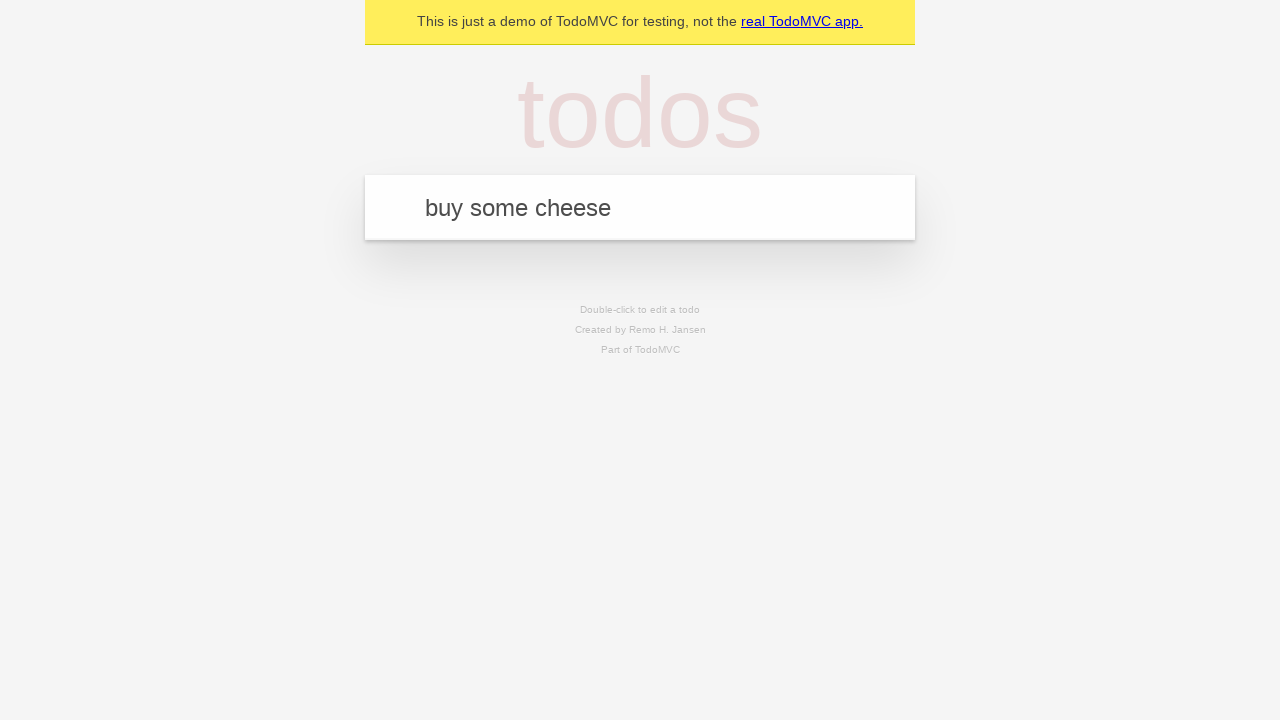

Pressed Enter to add first todo on internal:attr=[placeholder="What needs to be done?"i]
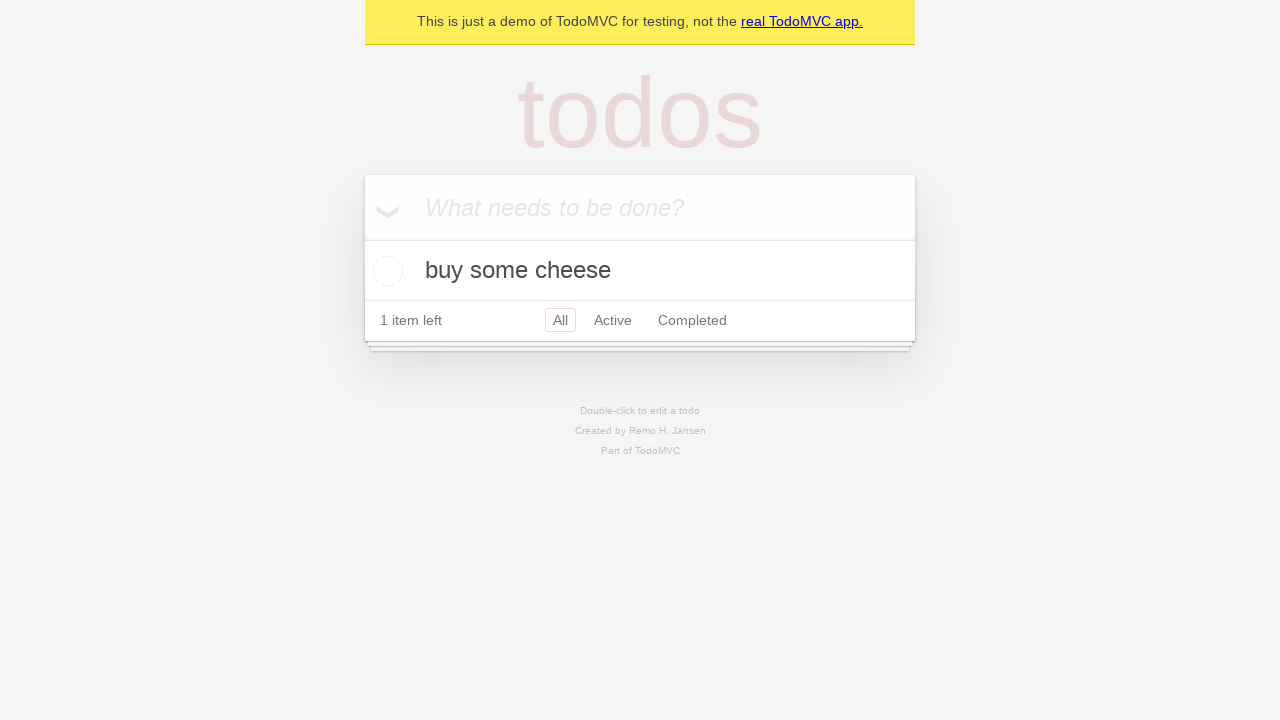

Filled second todo input with 'feed the cat' on internal:attr=[placeholder="What needs to be done?"i]
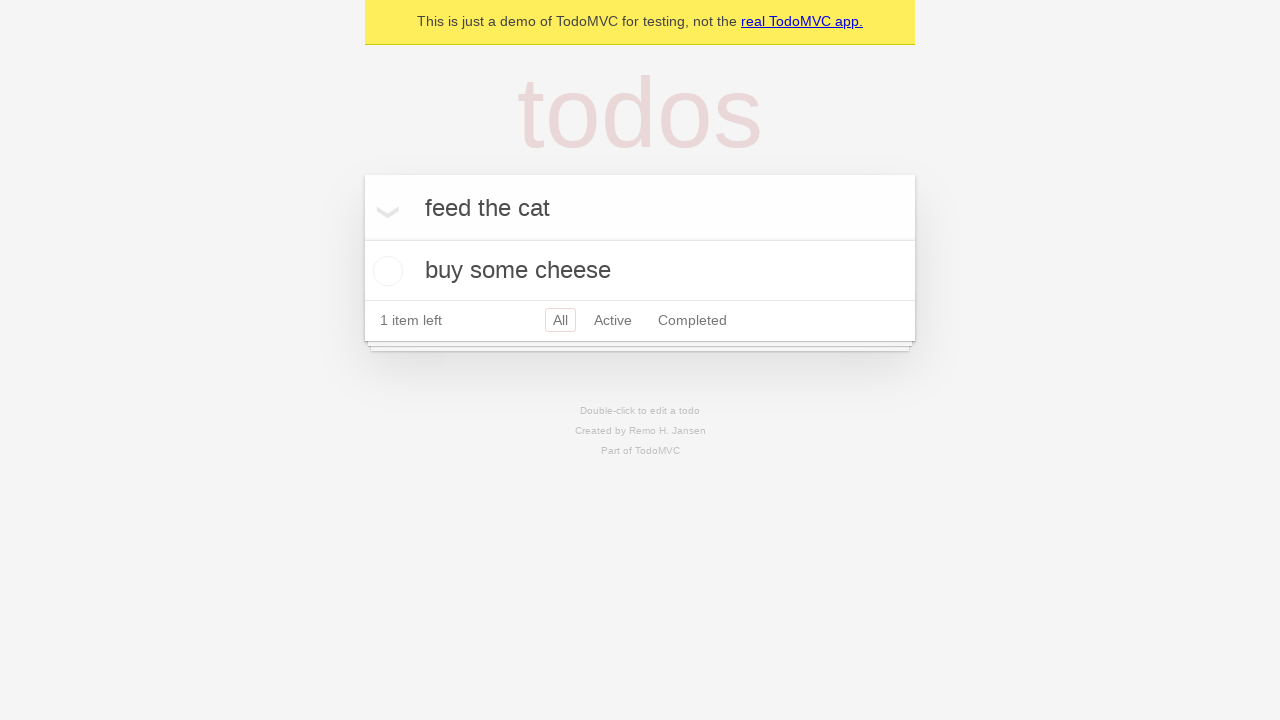

Pressed Enter to add second todo on internal:attr=[placeholder="What needs to be done?"i]
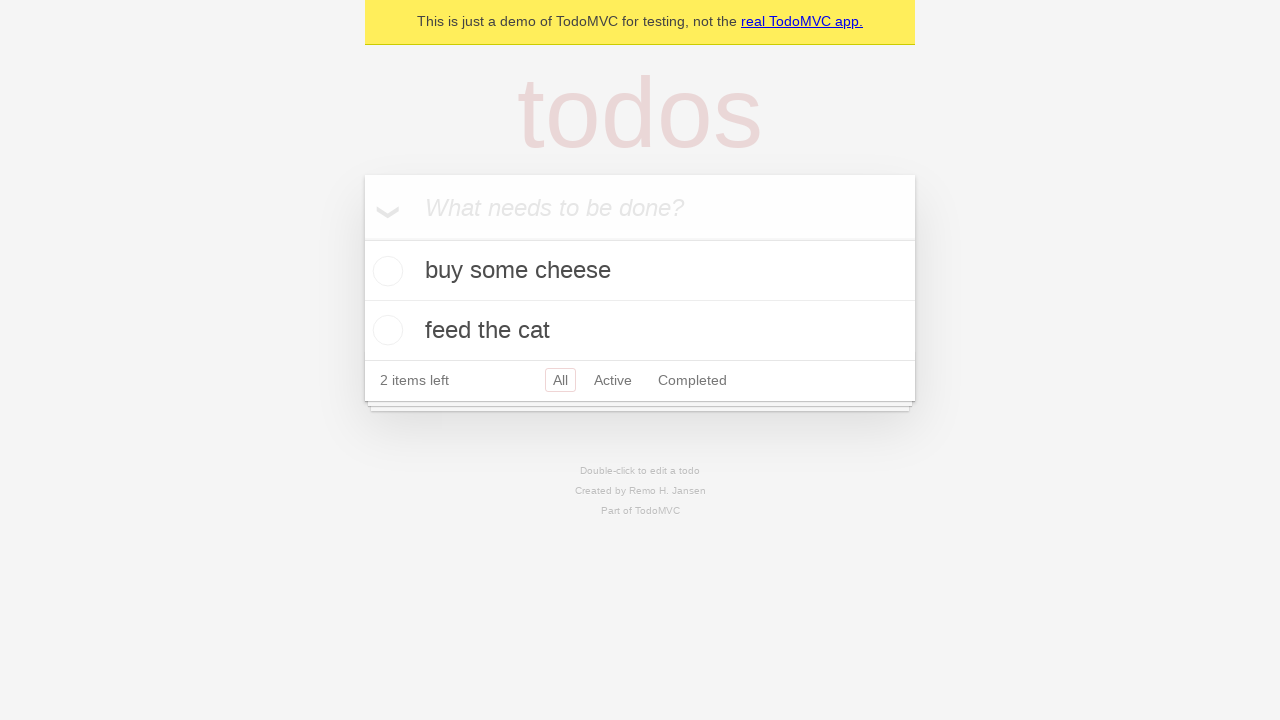

Filled third todo input with 'book a doctors appointment' on internal:attr=[placeholder="What needs to be done?"i]
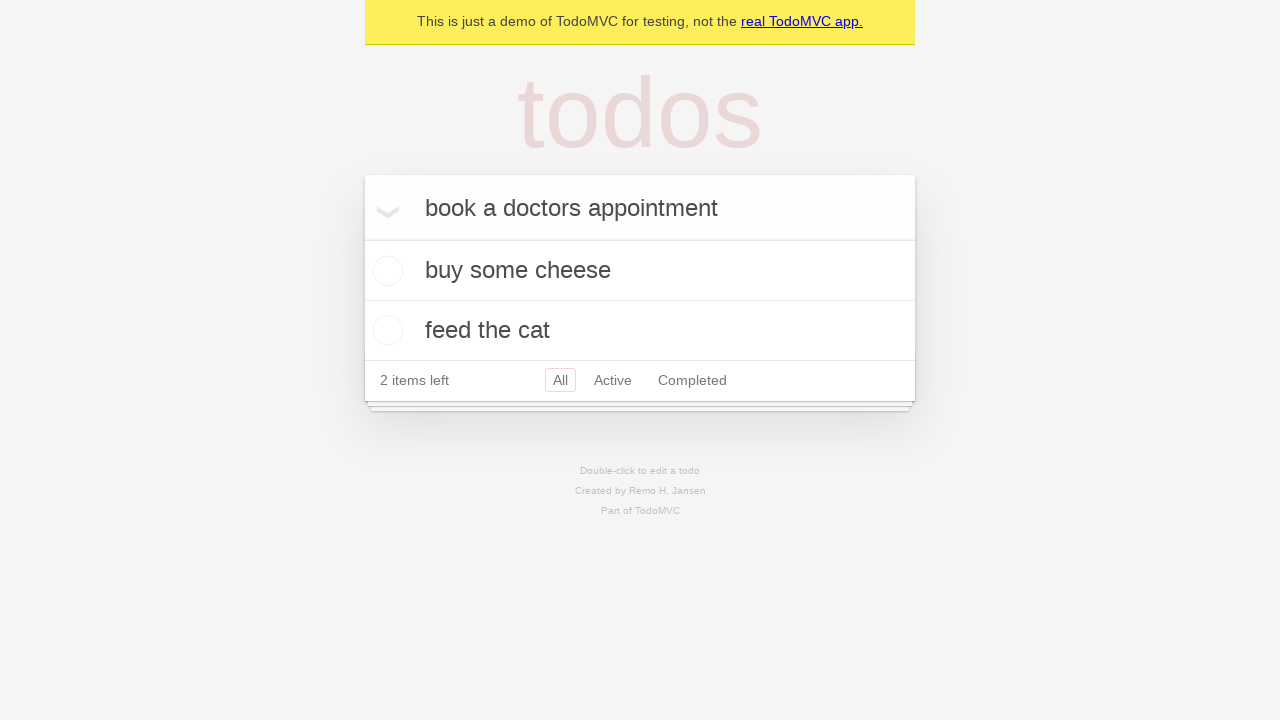

Pressed Enter to add third todo on internal:attr=[placeholder="What needs to be done?"i]
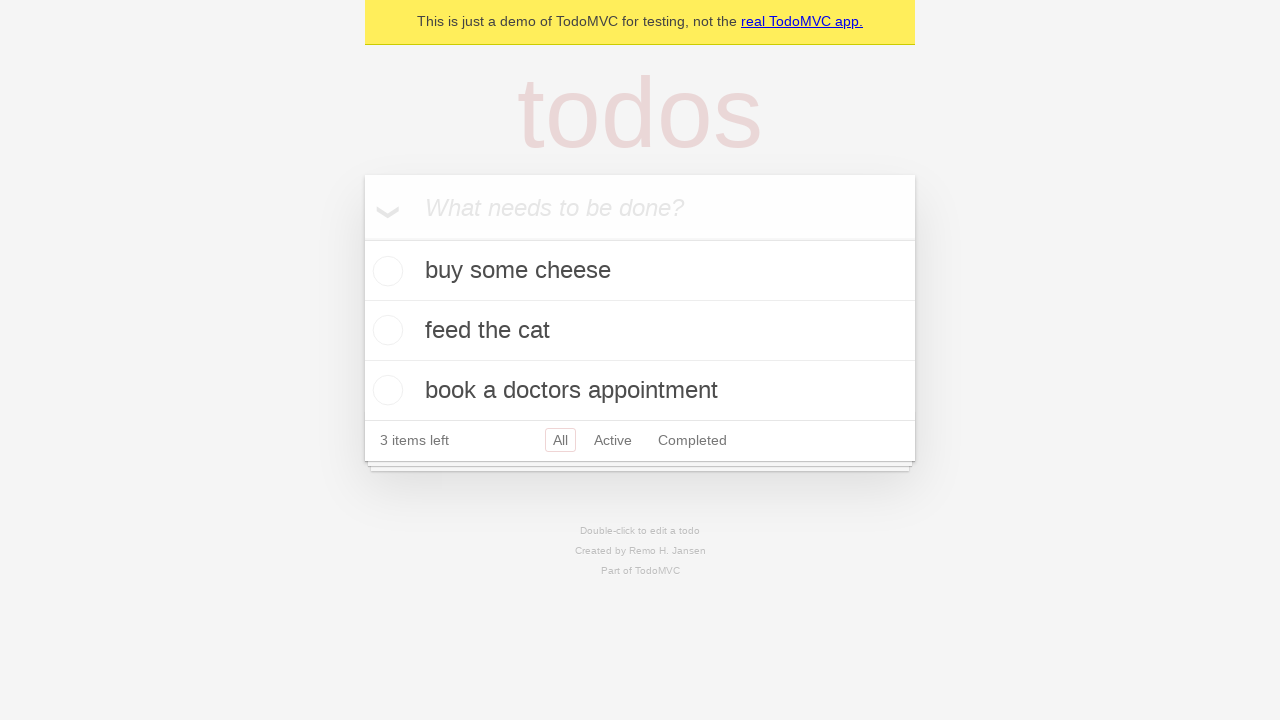

Waited for all three todo items to appear
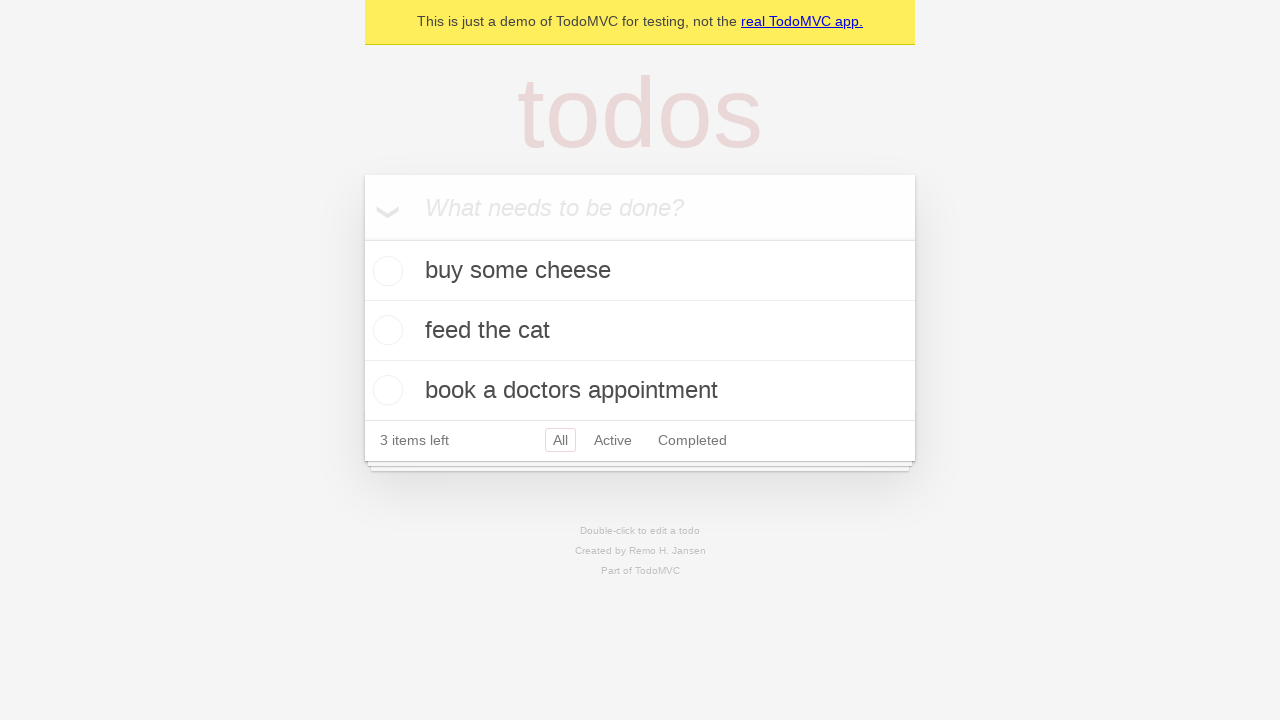

Clicked 'Mark all as complete' checkbox to check all todos at (362, 238) on internal:label="Mark all as complete"i
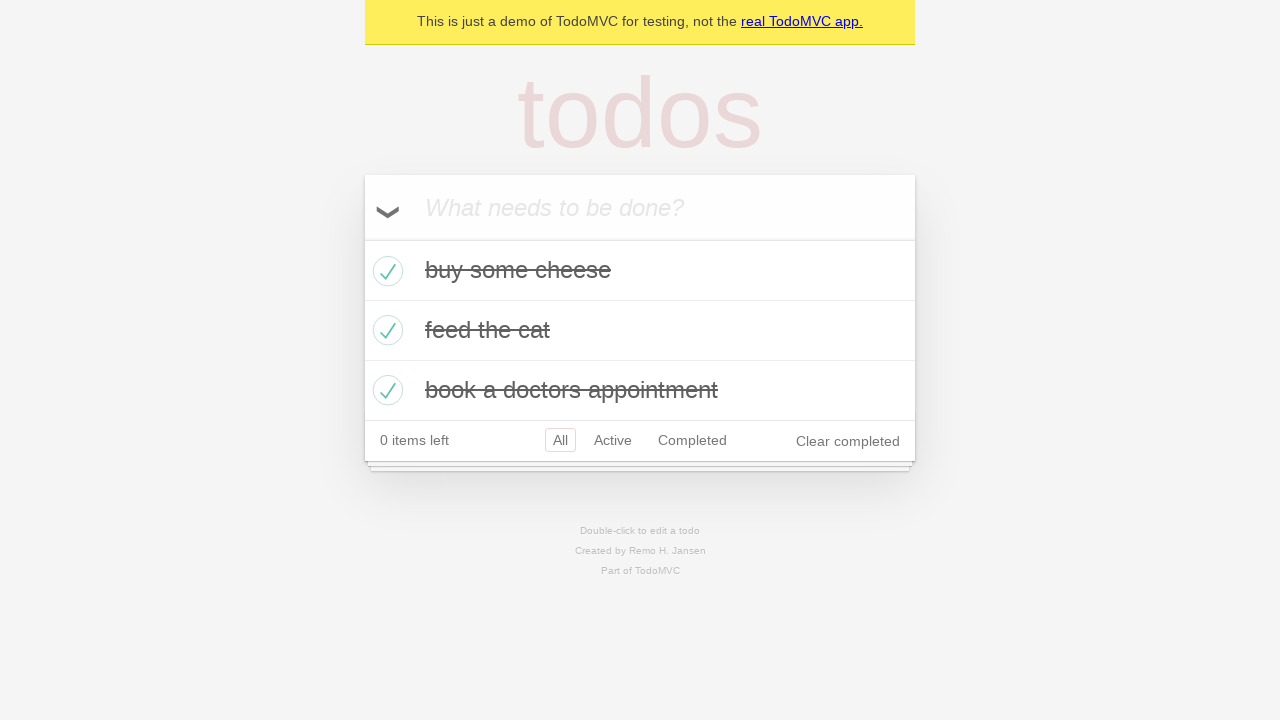

Unchecked the first todo item at (385, 271) on internal:testid=[data-testid="todo-item"s] >> nth=0 >> internal:role=checkbox
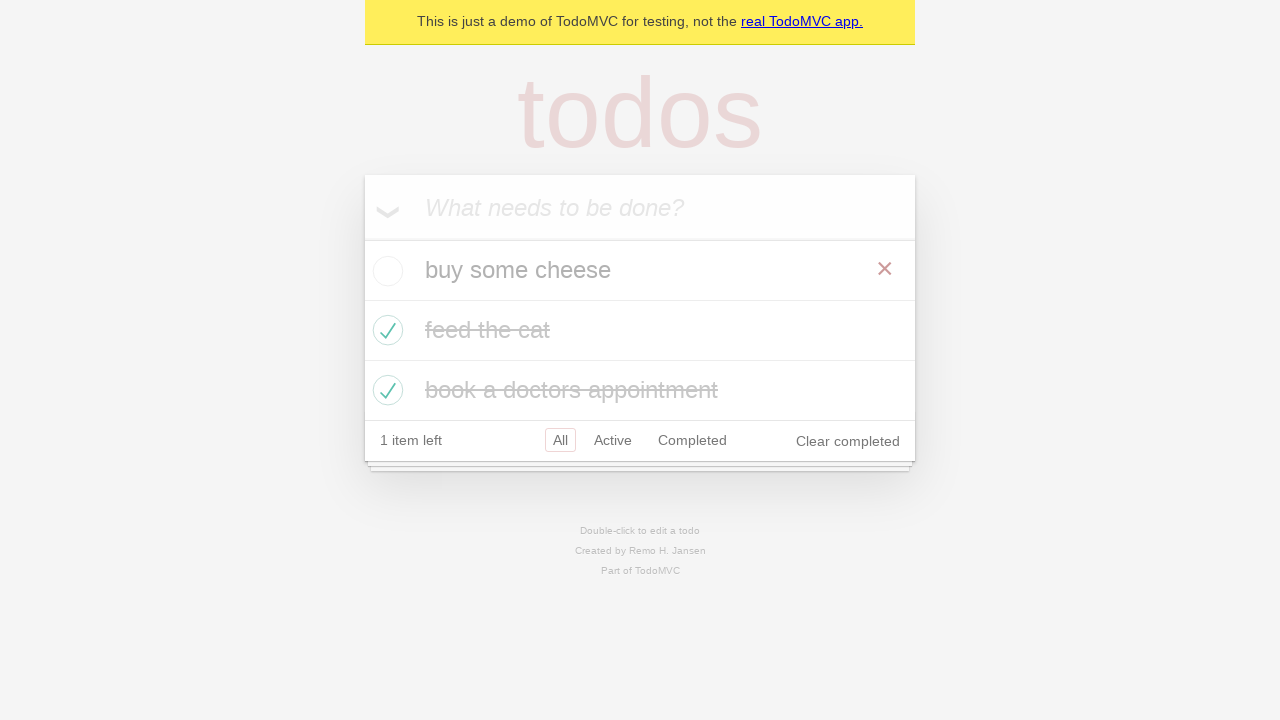

Re-checked the first todo item at (385, 271) on internal:testid=[data-testid="todo-item"s] >> nth=0 >> internal:role=checkbox
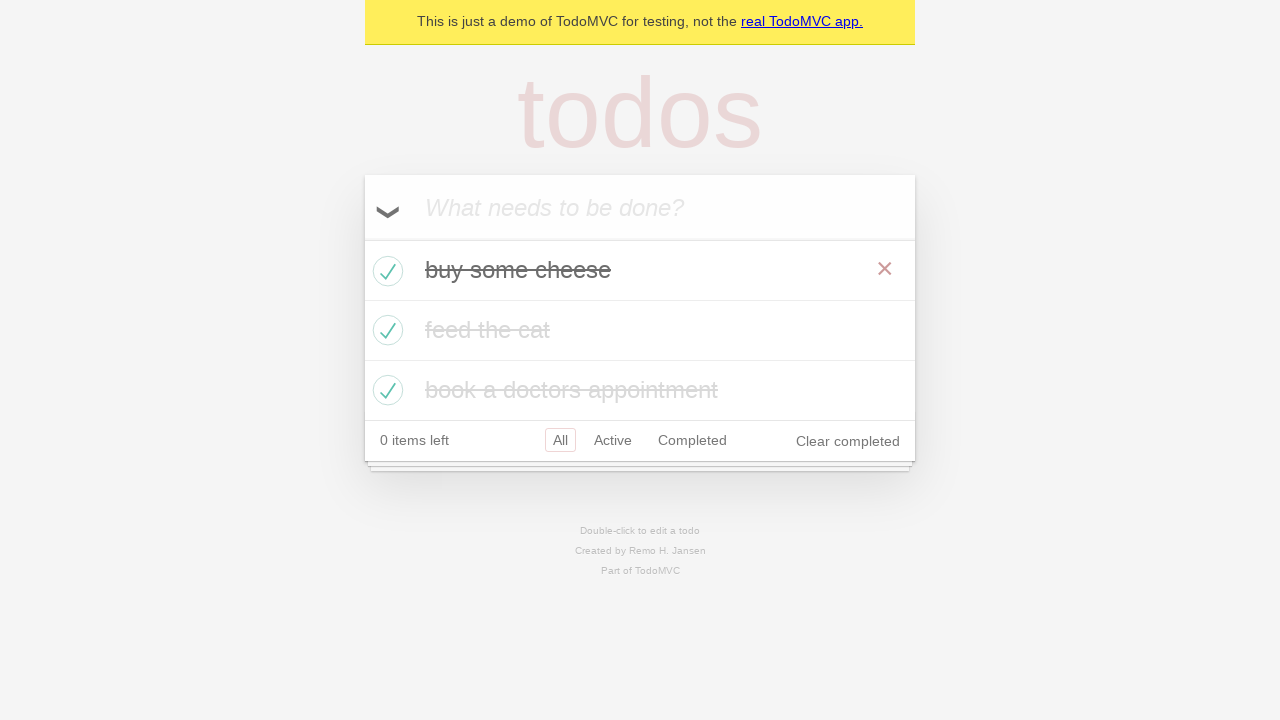

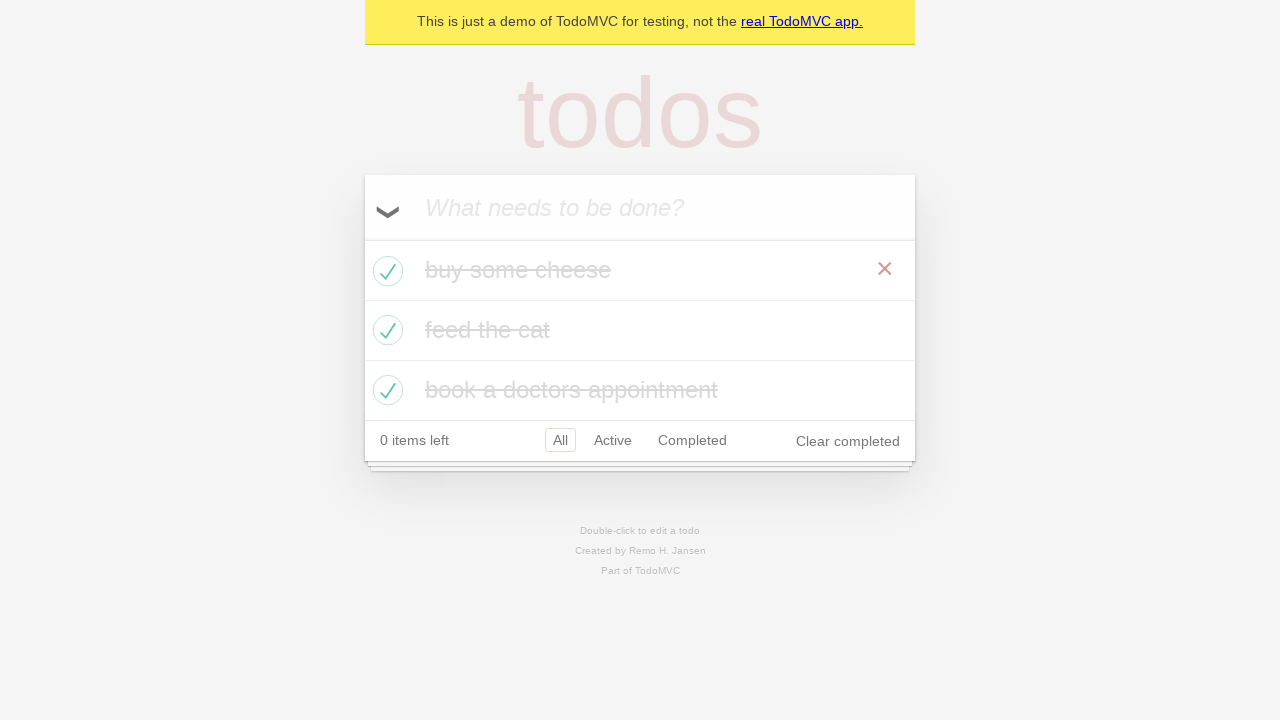